Tests modal dialog functionality by opening a small modal and verifying its content.

Starting URL: https://demoqa.com/alertsWindows

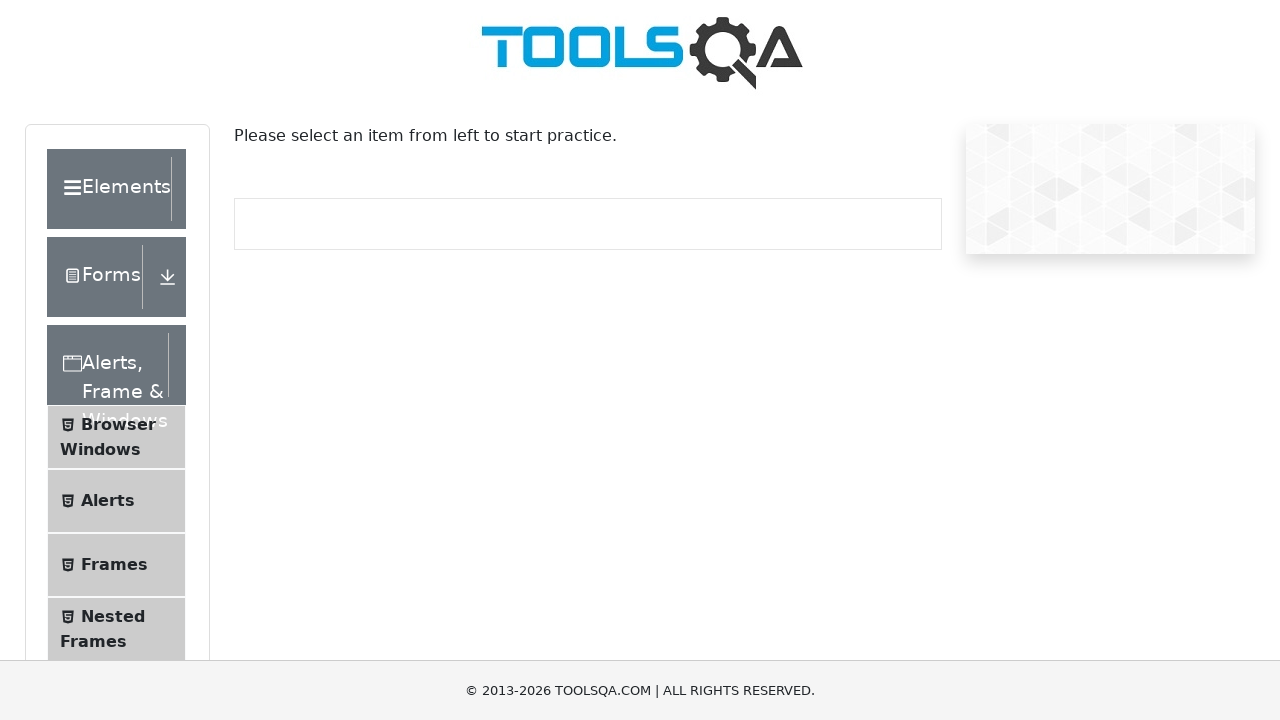

Clicked on Modal Dialogs menu item at (108, 348) on xpath=//span[normalize-space()='Modal Dialogs']
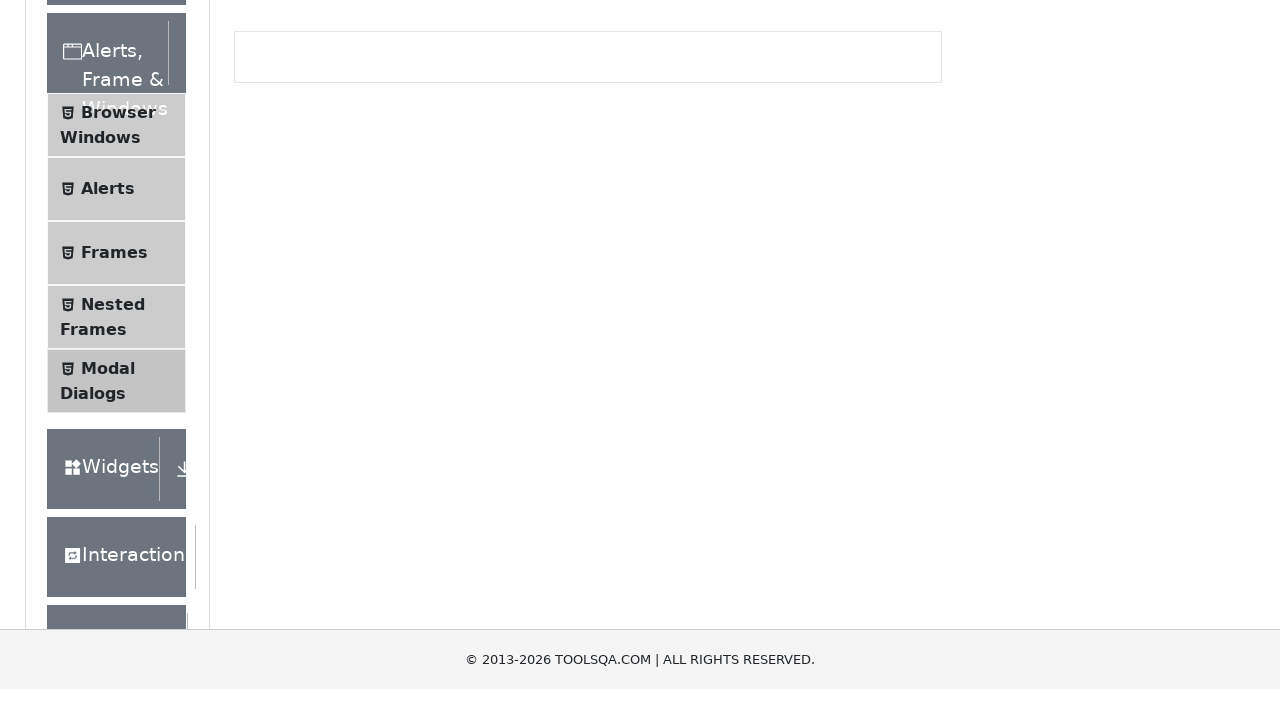

Clicked button to show small modal dialog at (296, 274) on #showSmallModal
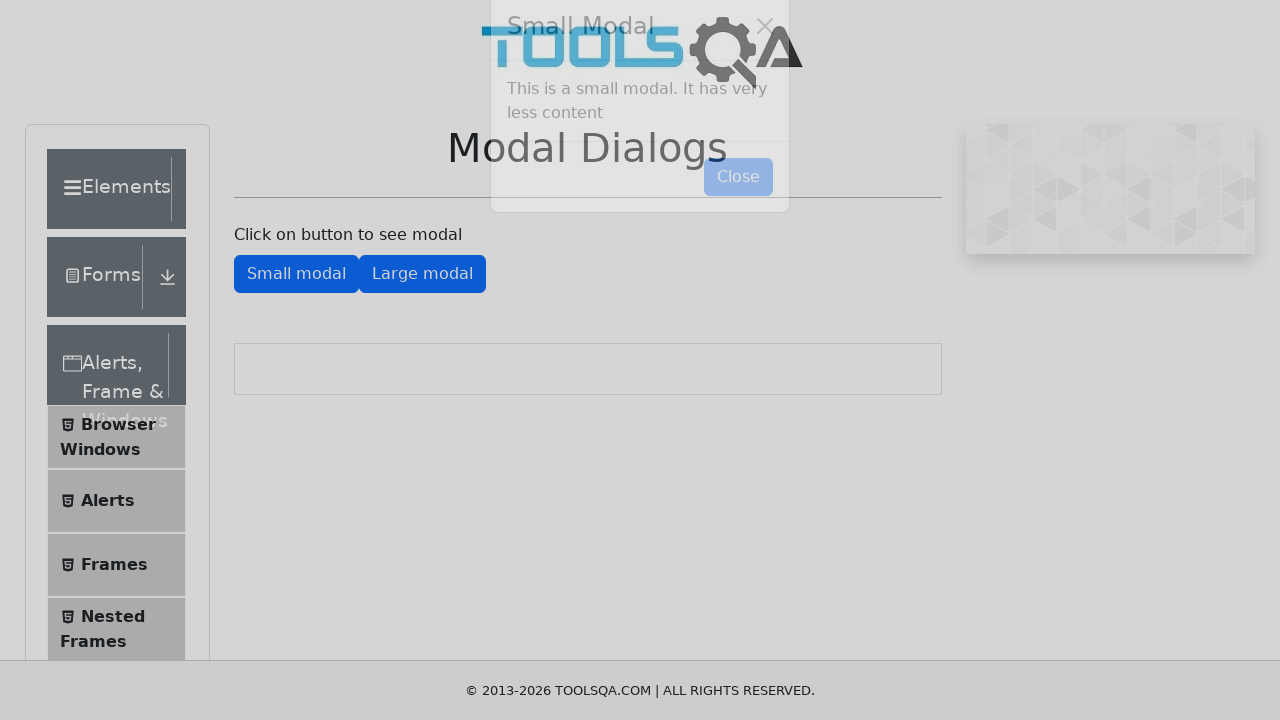

Modal dialog content loaded and verified
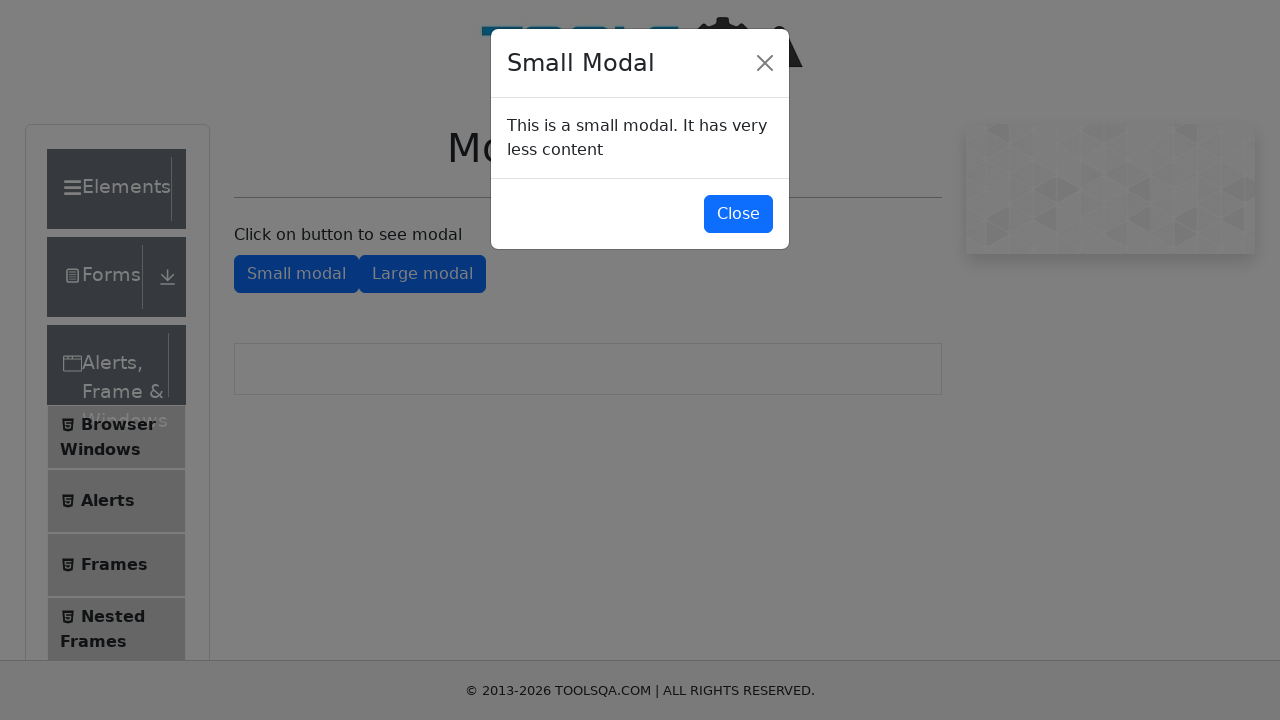

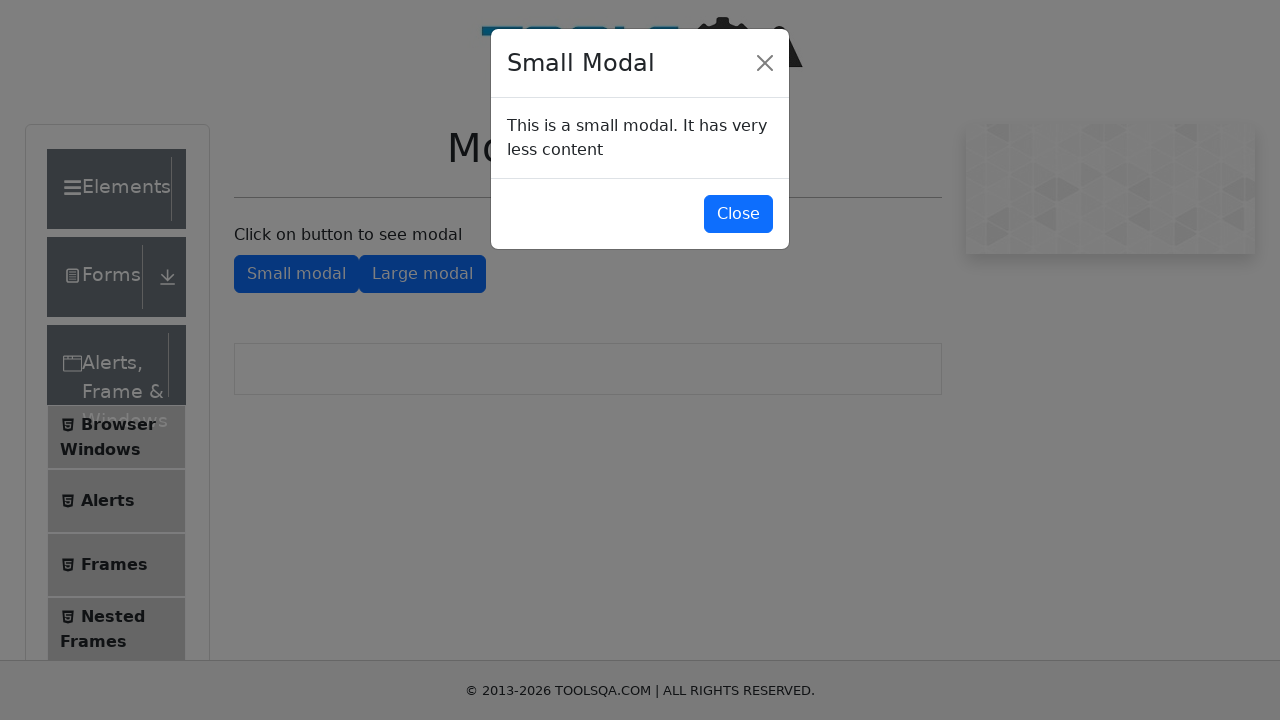